Tests a practice form by filling in first name, last name fields and selecting gender radio button

Starting URL: https://www.techlistic.com/p/selenium-practice-form.html

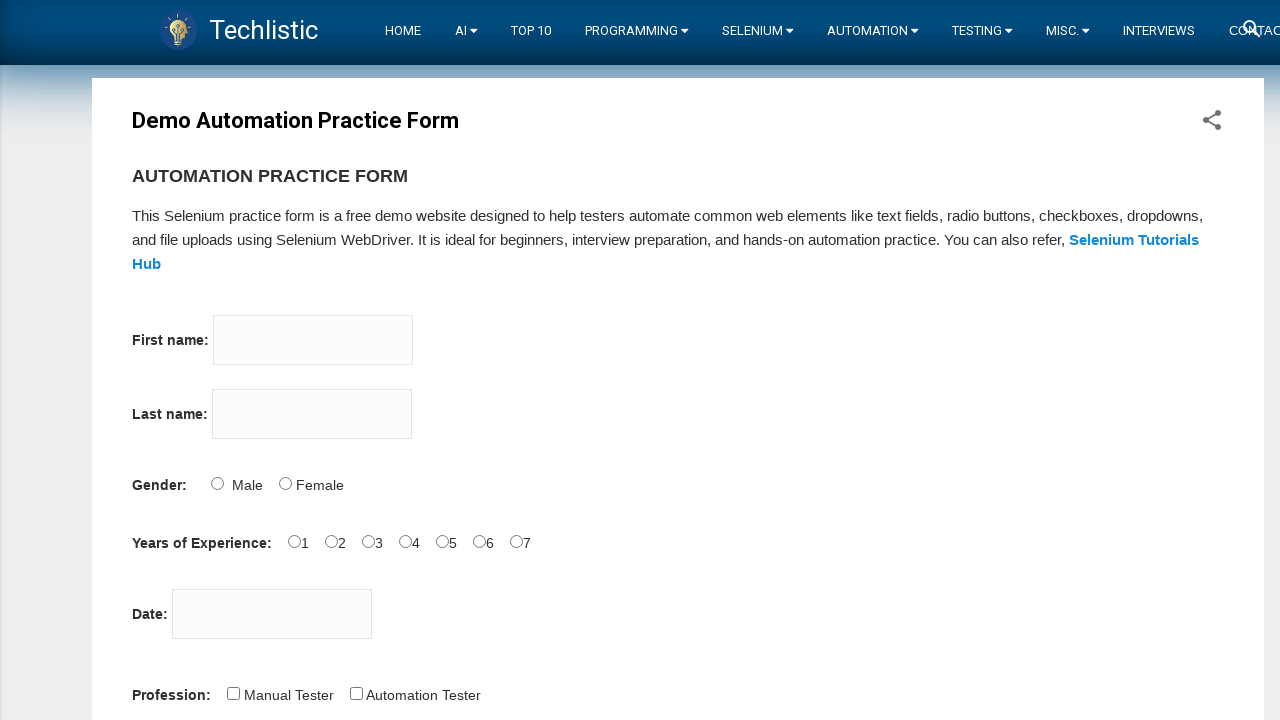

Filled first name field with 'Manikanta' on input[name='firstname']
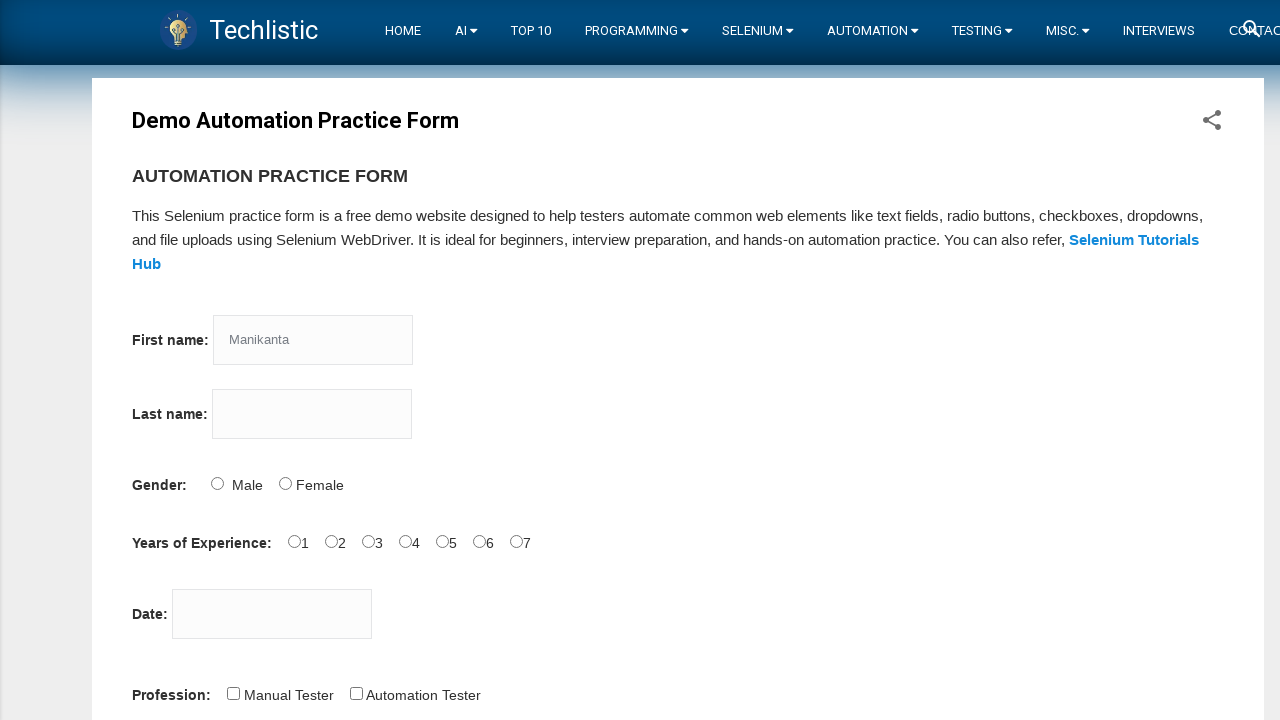

Filled last name field with 'A' on input[name='lastname']
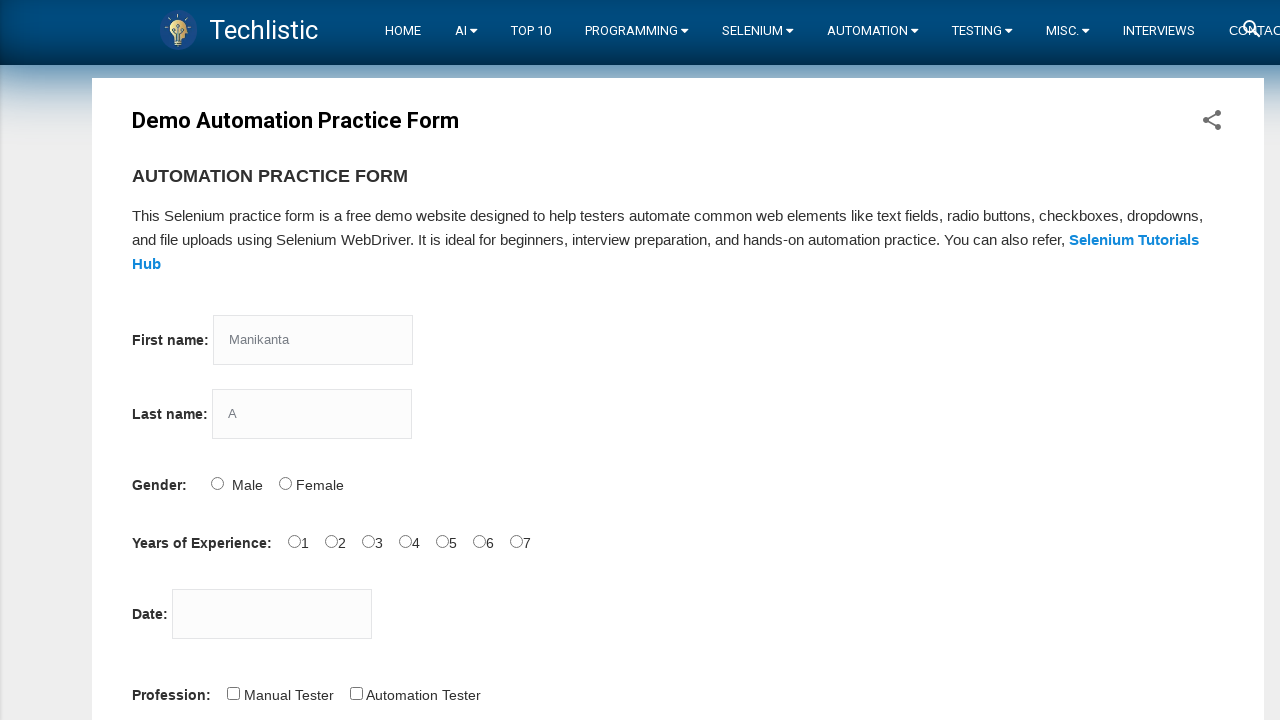

Gender radio buttons became visible
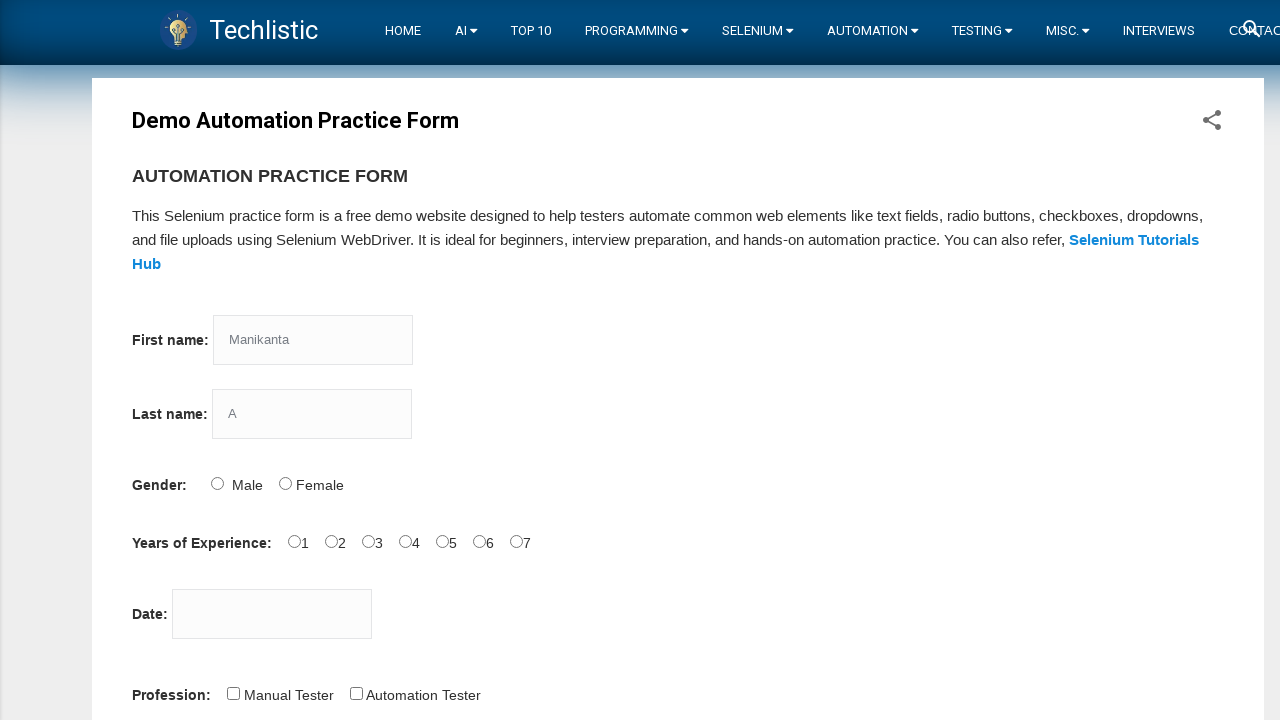

Selected Male gender radio button at (217, 483) on xpath=//input[@value='Male']
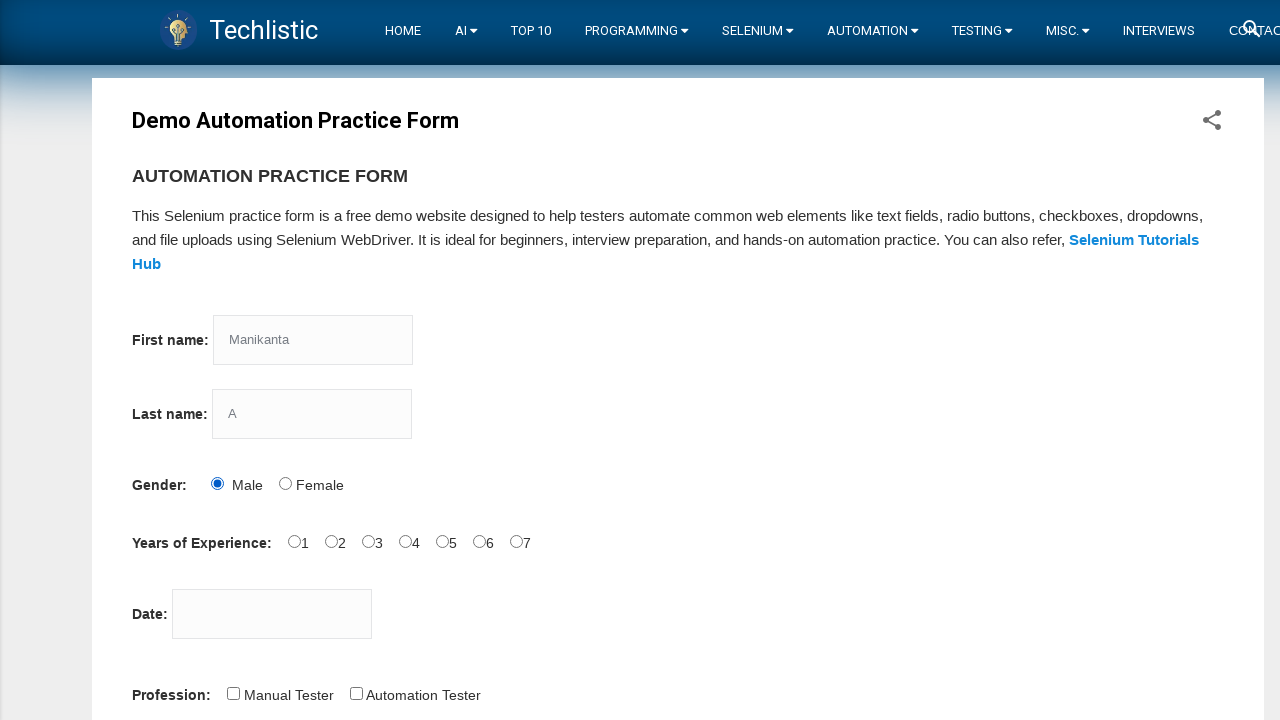

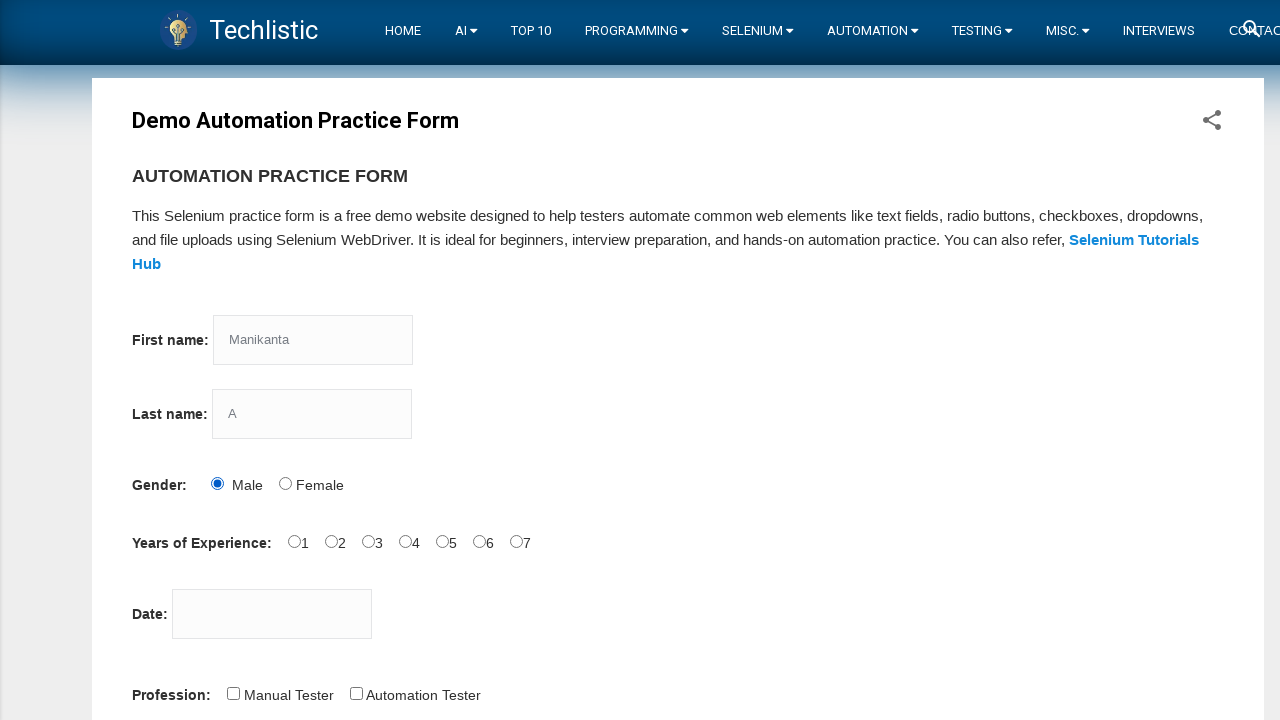